Clicks on the login link from the homepage and navigates to the login page.

Starting URL: https://www.securite.jp

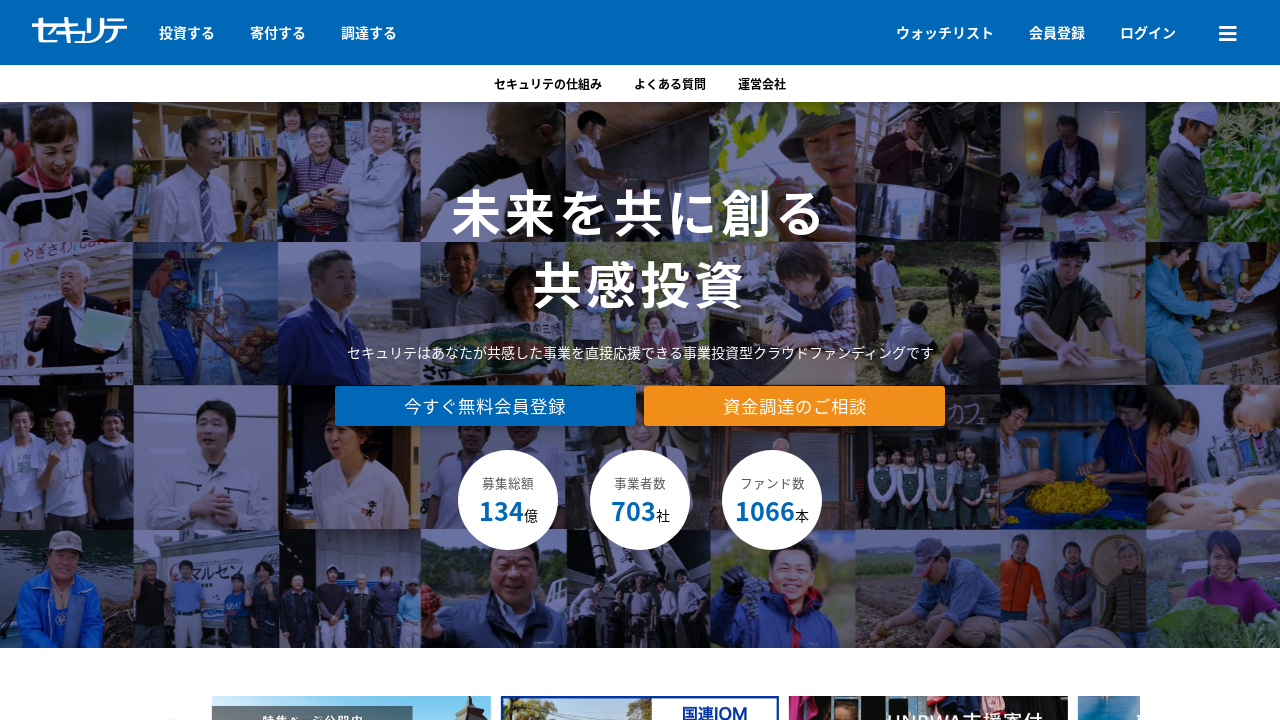

Clicked on the login link at (1148, 32) on text=ログイン
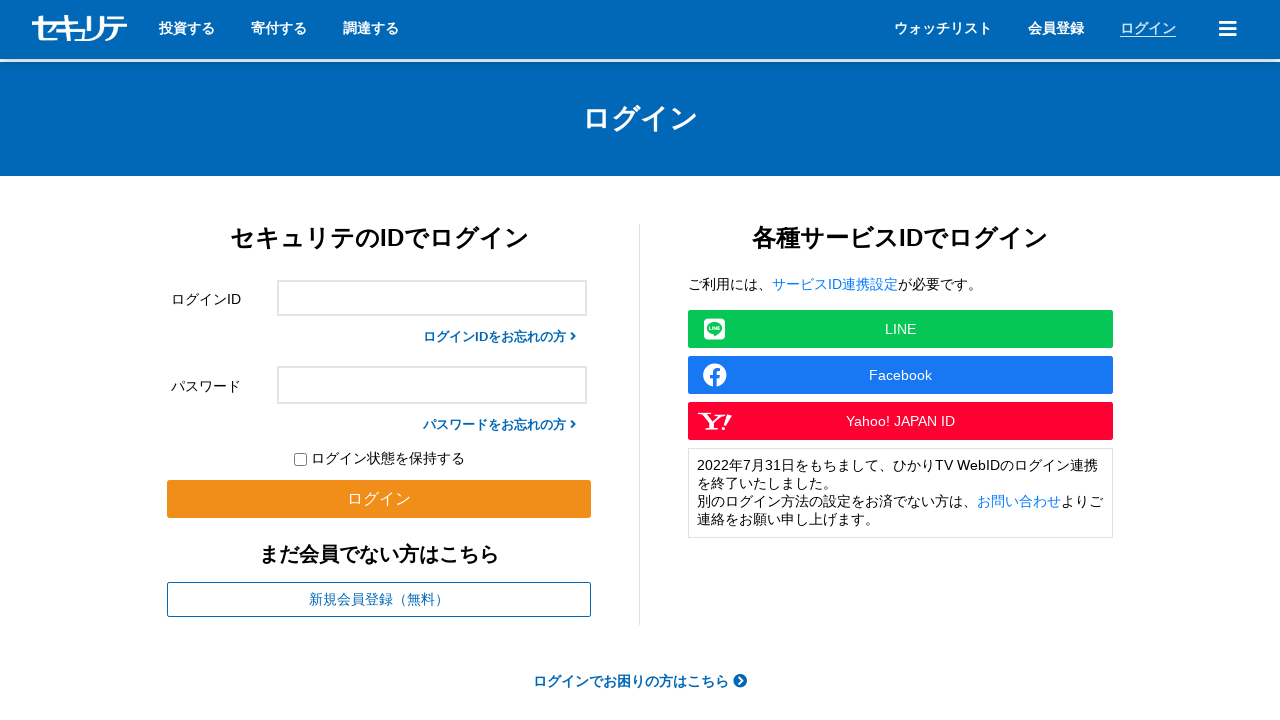

Login page DOM content loaded
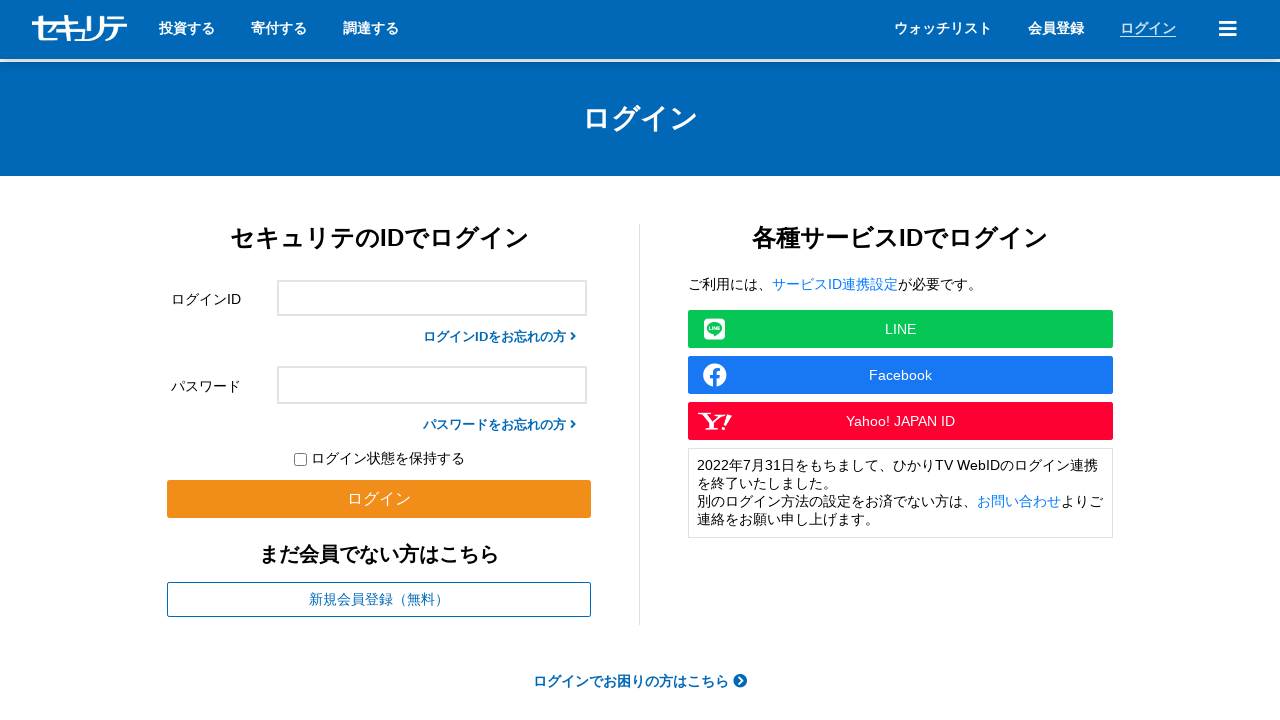

Verified login page title contains 'ログイン'
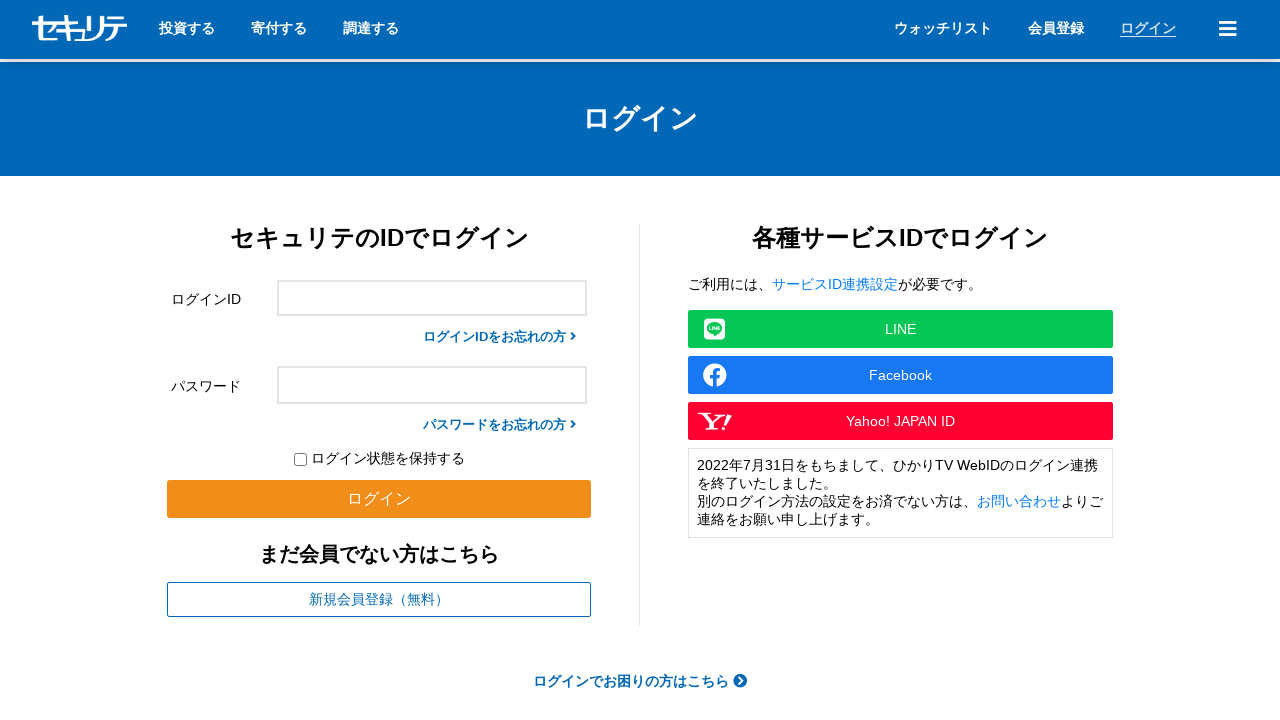

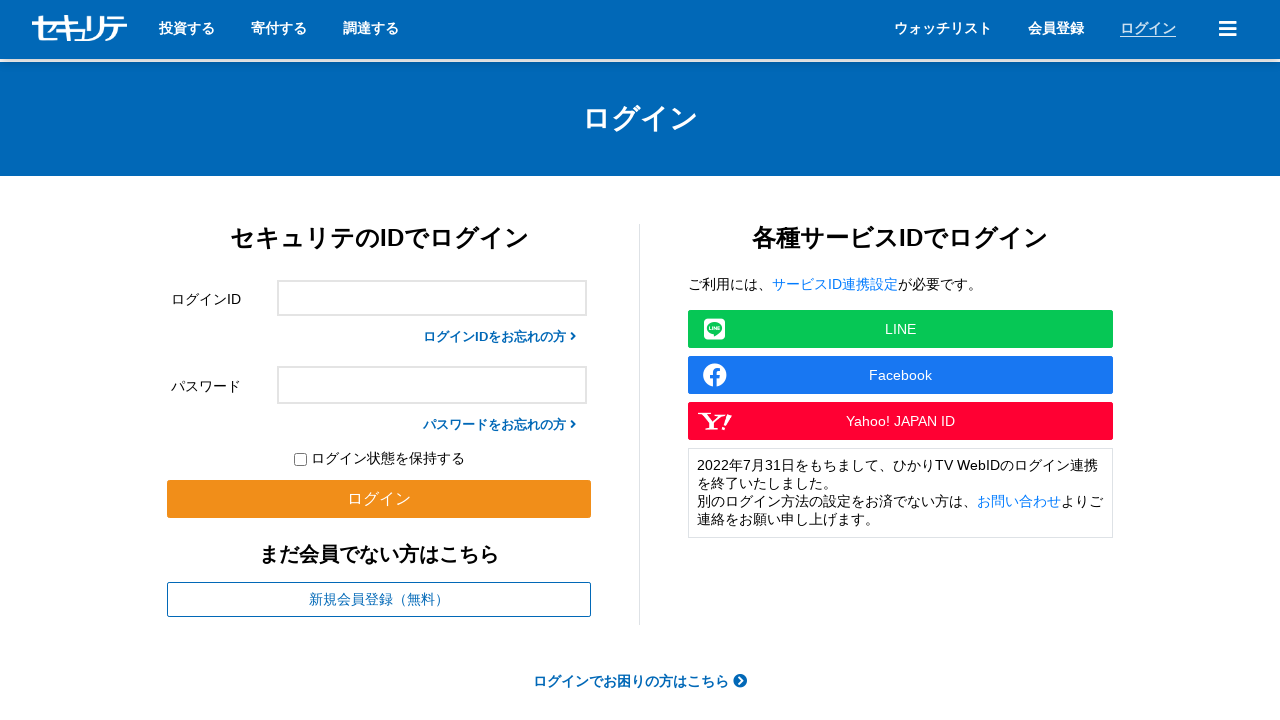